Tests user registration flow by navigating to the login page and filling out the registration form with user details

Starting URL: https://demo.broadleafcommerce.org/

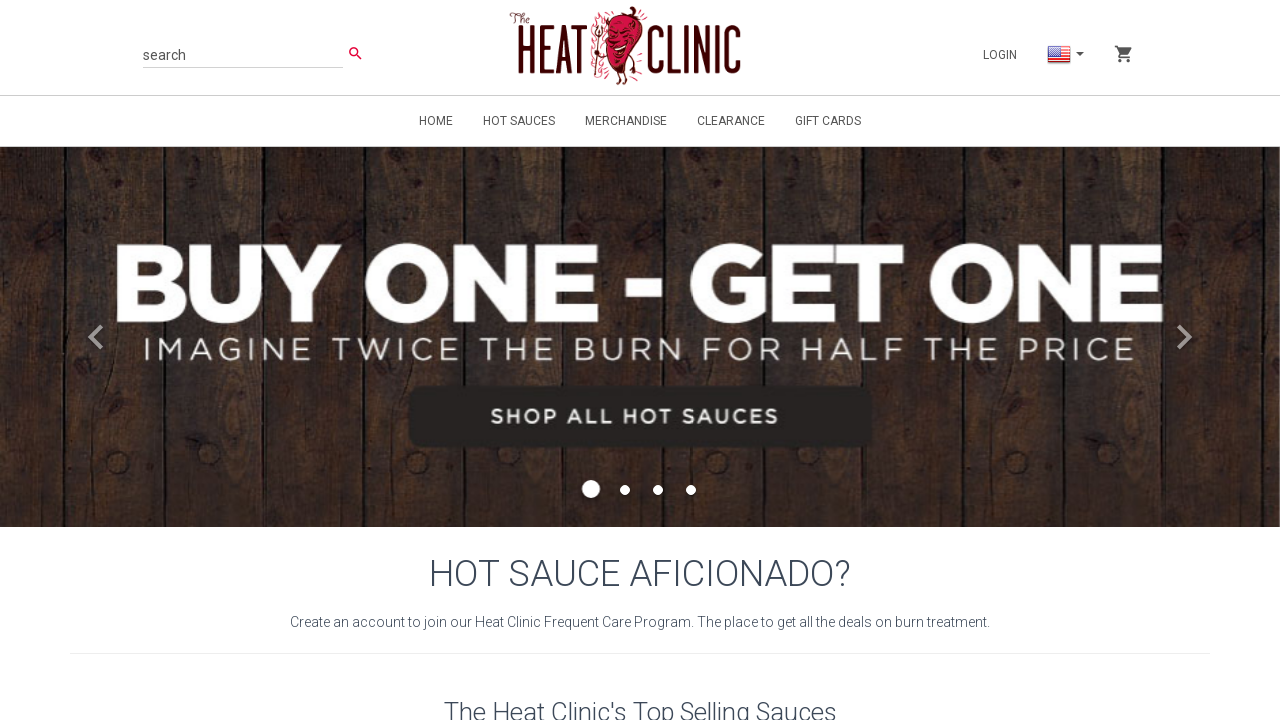

Clicked login button to navigate to registration page at (1000, 55) on xpath=//a[@href='/login']
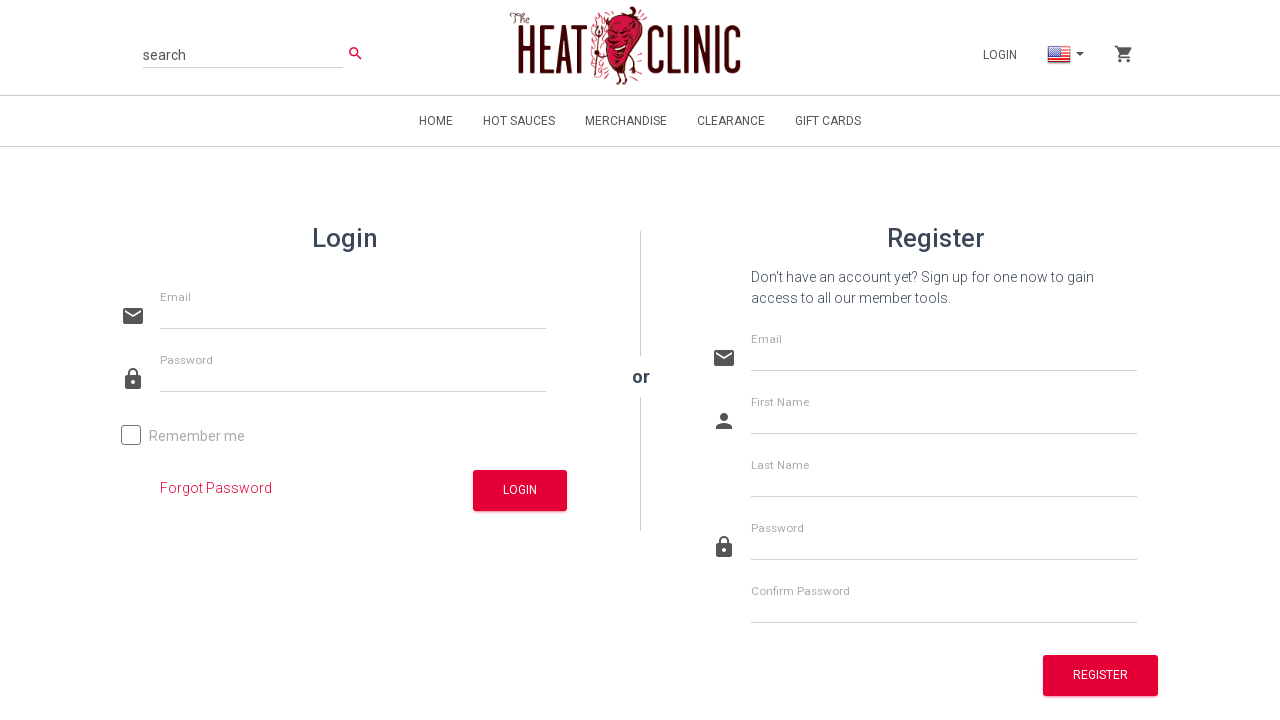

Registration form loaded and email input field is visible
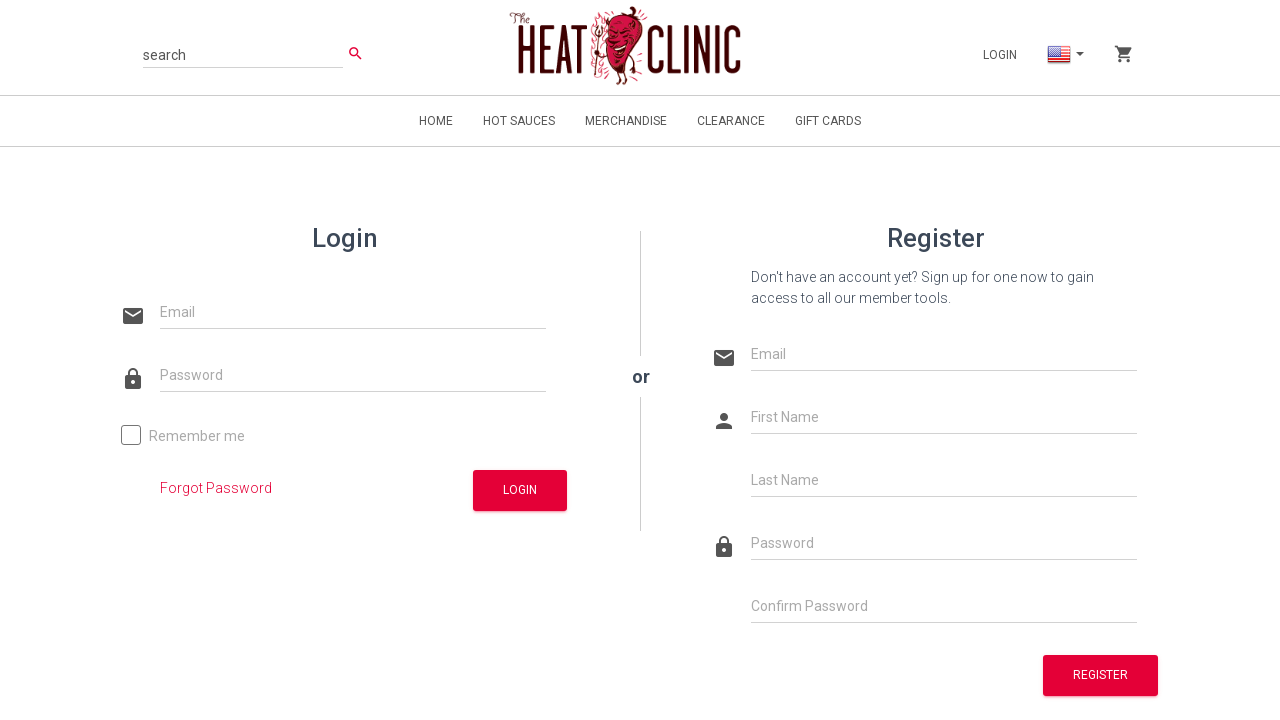

Filled registration email field with 'testuser347@example.com' on //input[@id='customer.emailAddress']
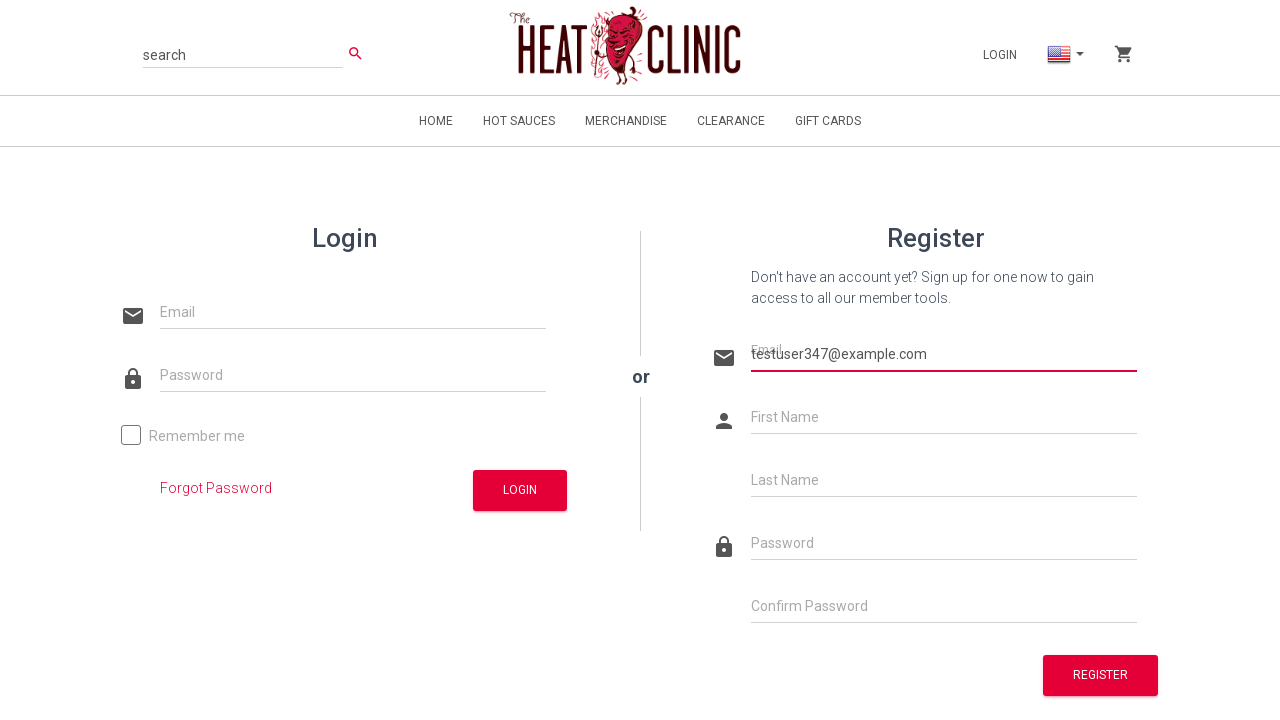

Filled first name field with 'TestFirst' on #customer\.firstName
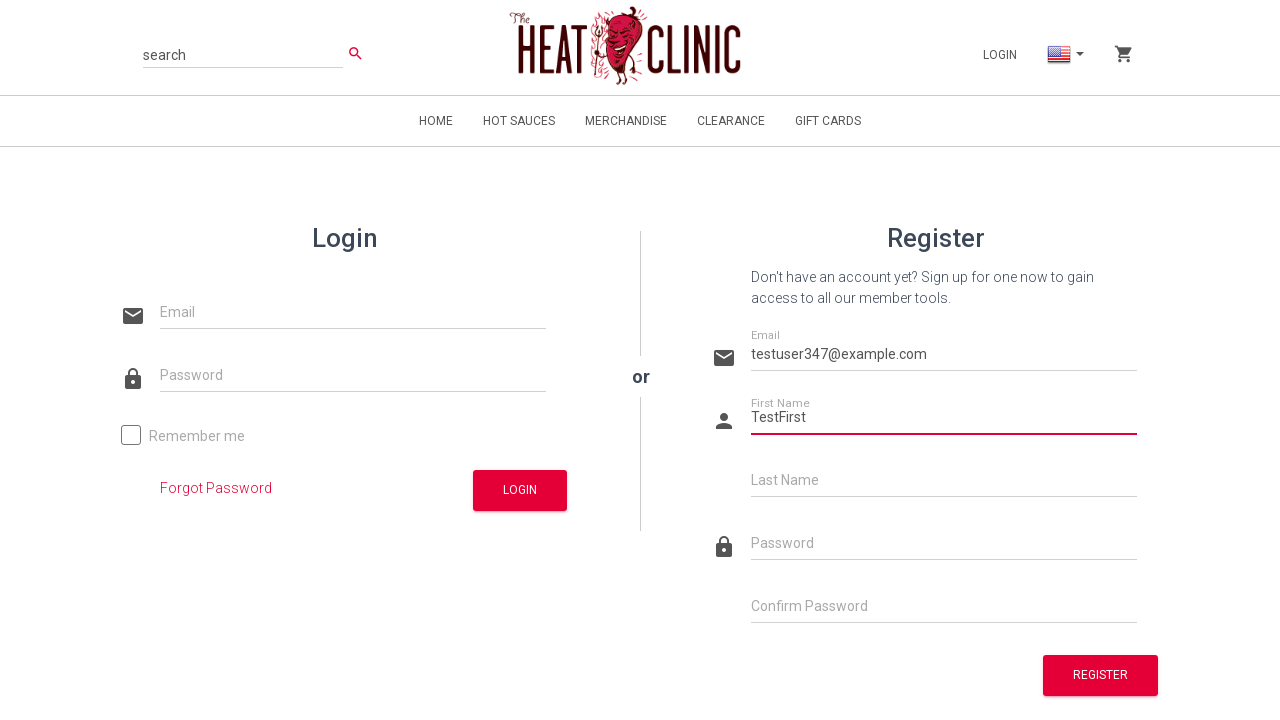

Filled last name field with 'TestLast' on input[name='customer.lastName']
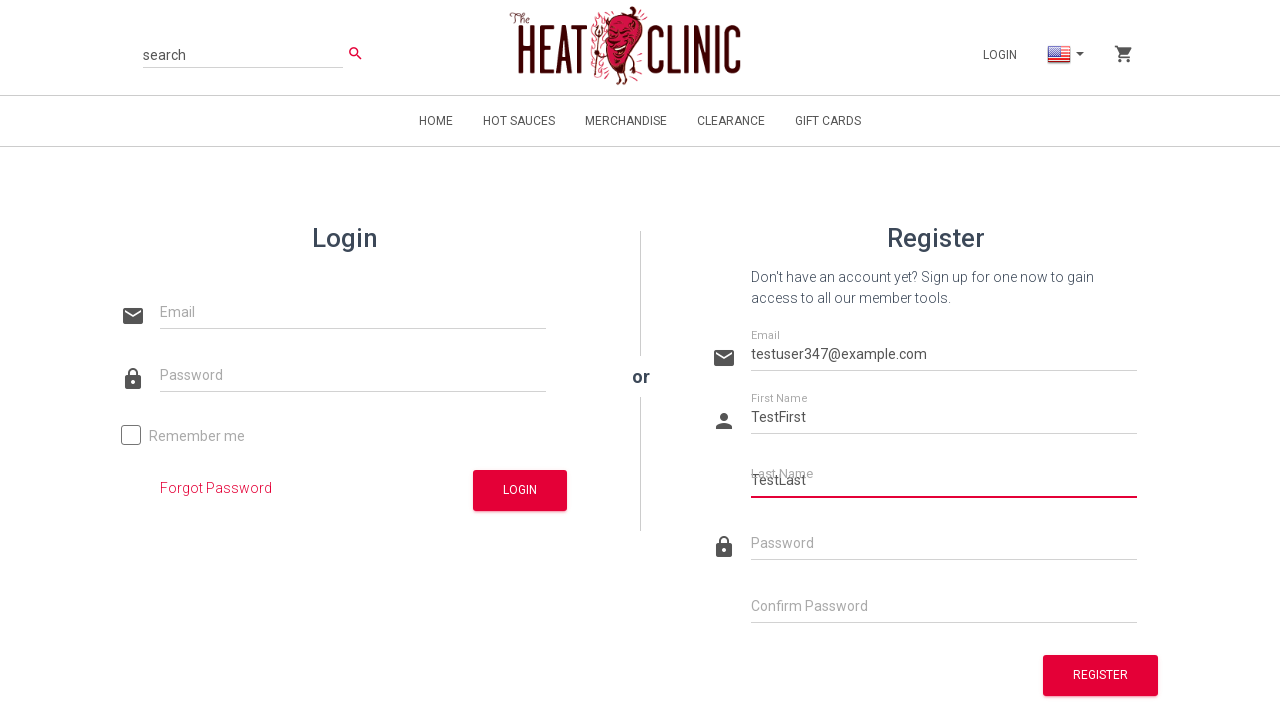

Filled password field (second instance) with secure password on #password >> nth=1
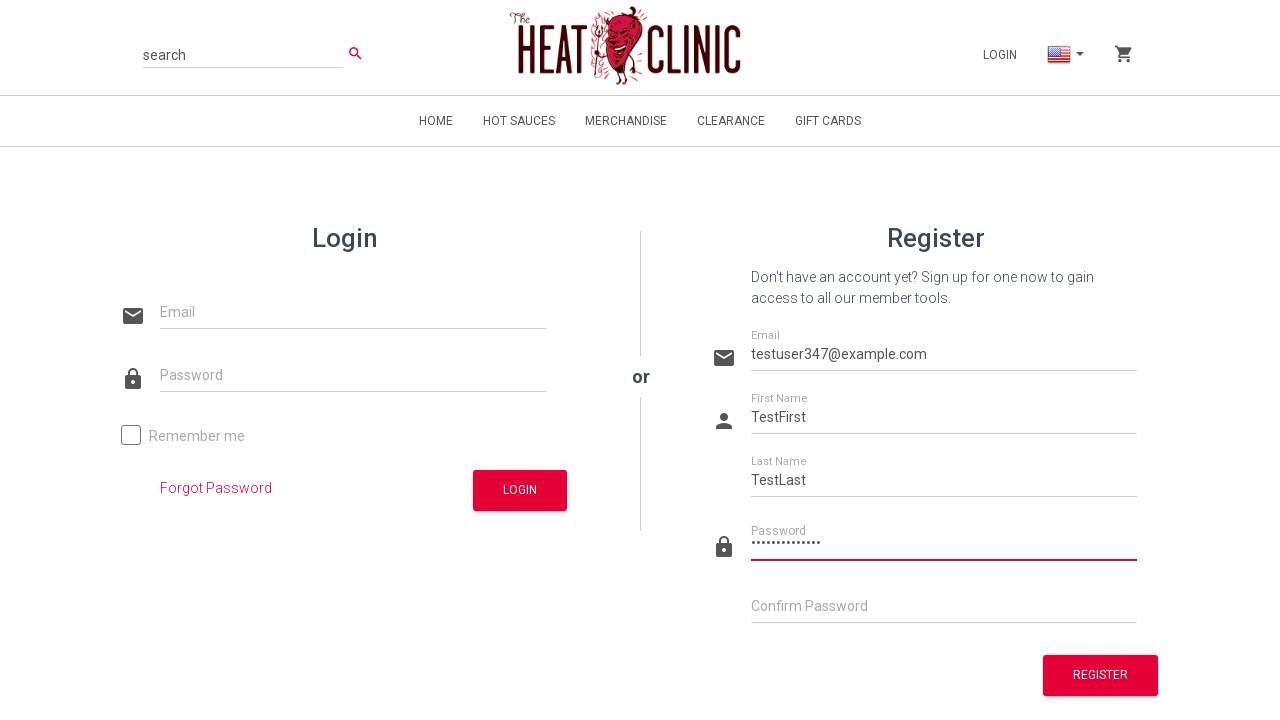

Filled confirm password field with matching secure password on #passwordConfirm
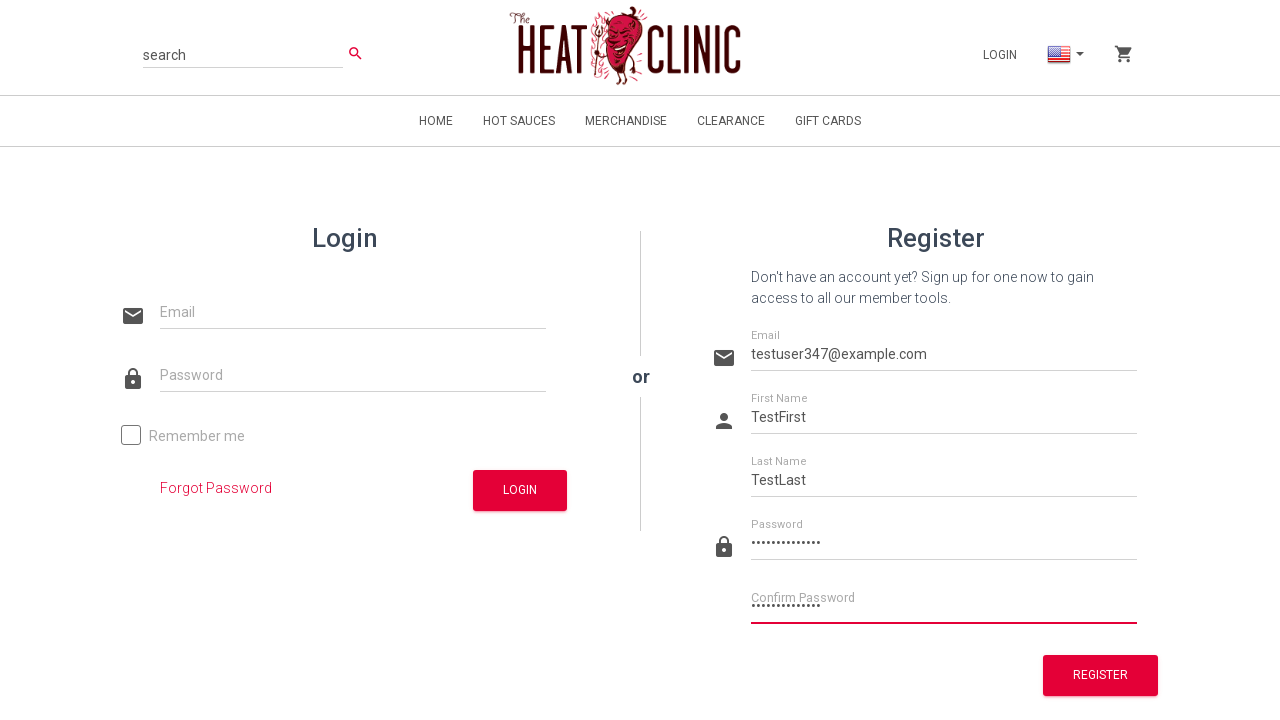

Clicked register button (third submit button instance) to complete registration at (1101, 675) on xpath=//button[@type='submit'] >> nth=2
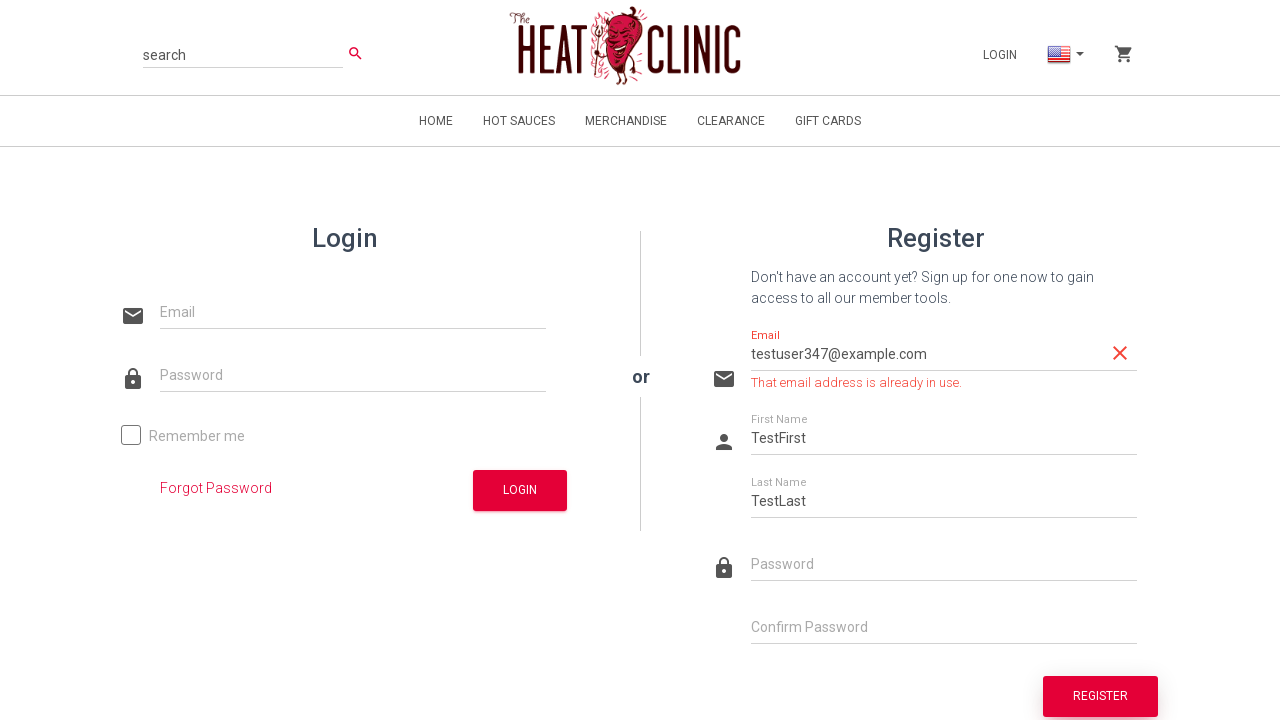

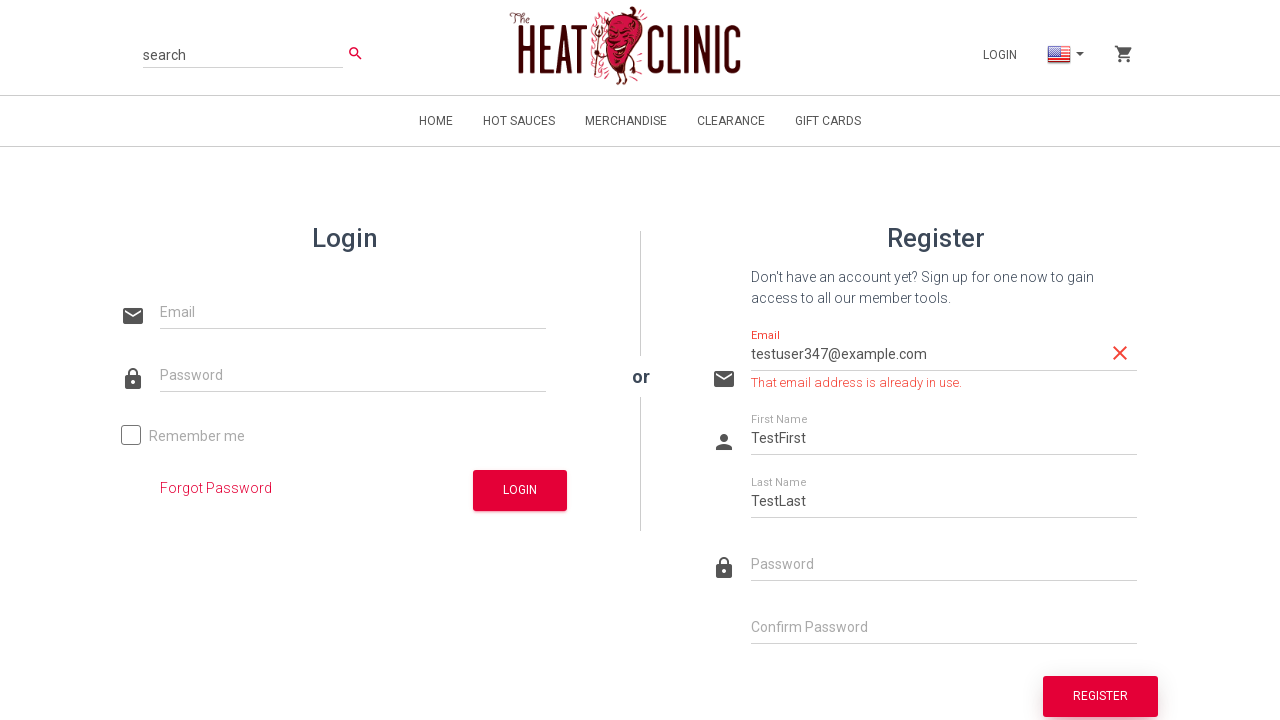